Tests the search functionality on Gepur website by opening the search modal, entering a non-existent product code, and verifying that a "not found" message is displayed.

Starting URL: https://gepur.com/uk

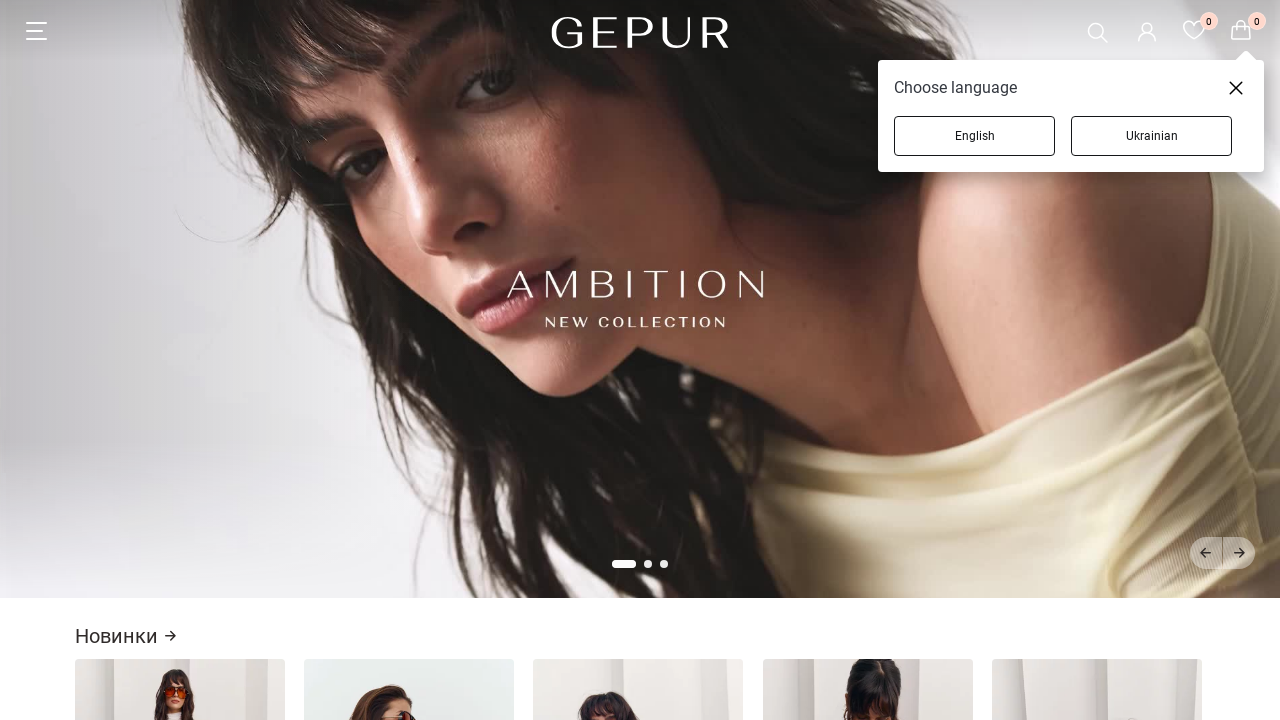

Clicked search icon to open search modal at (1098, 32) on xpath=//div[@class='styles_search__3RqsL']
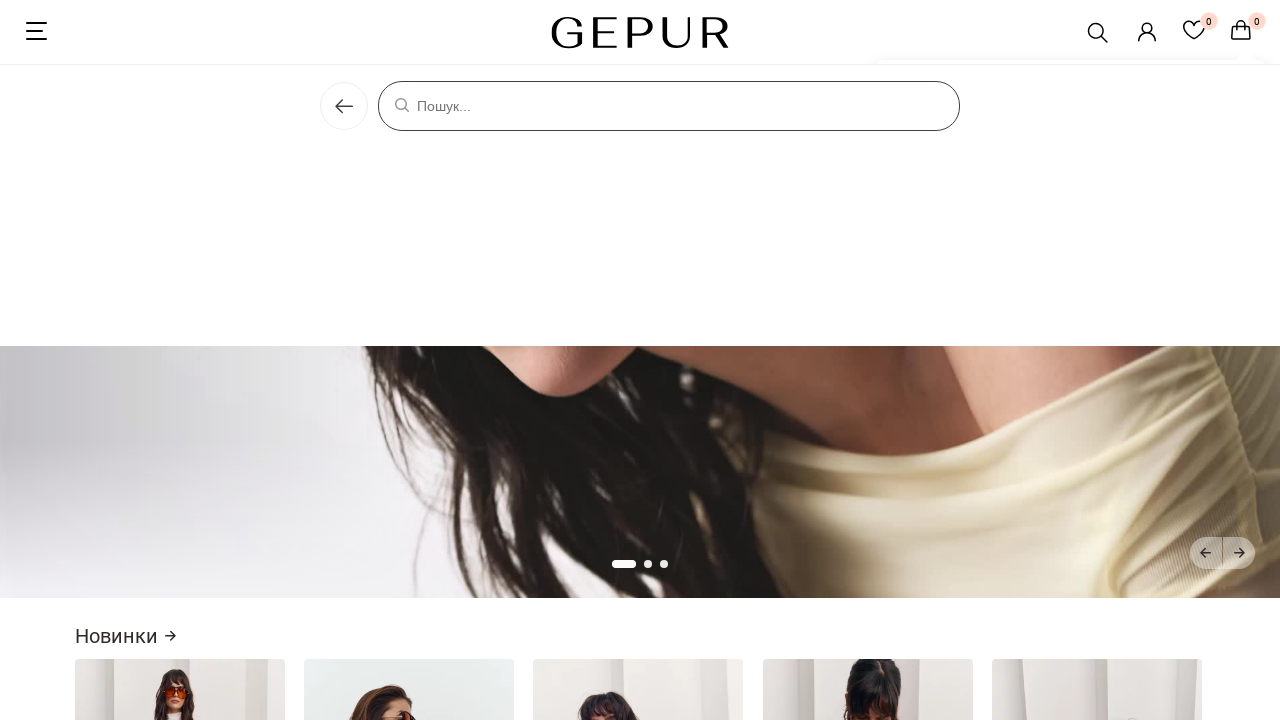

Search modal became visible
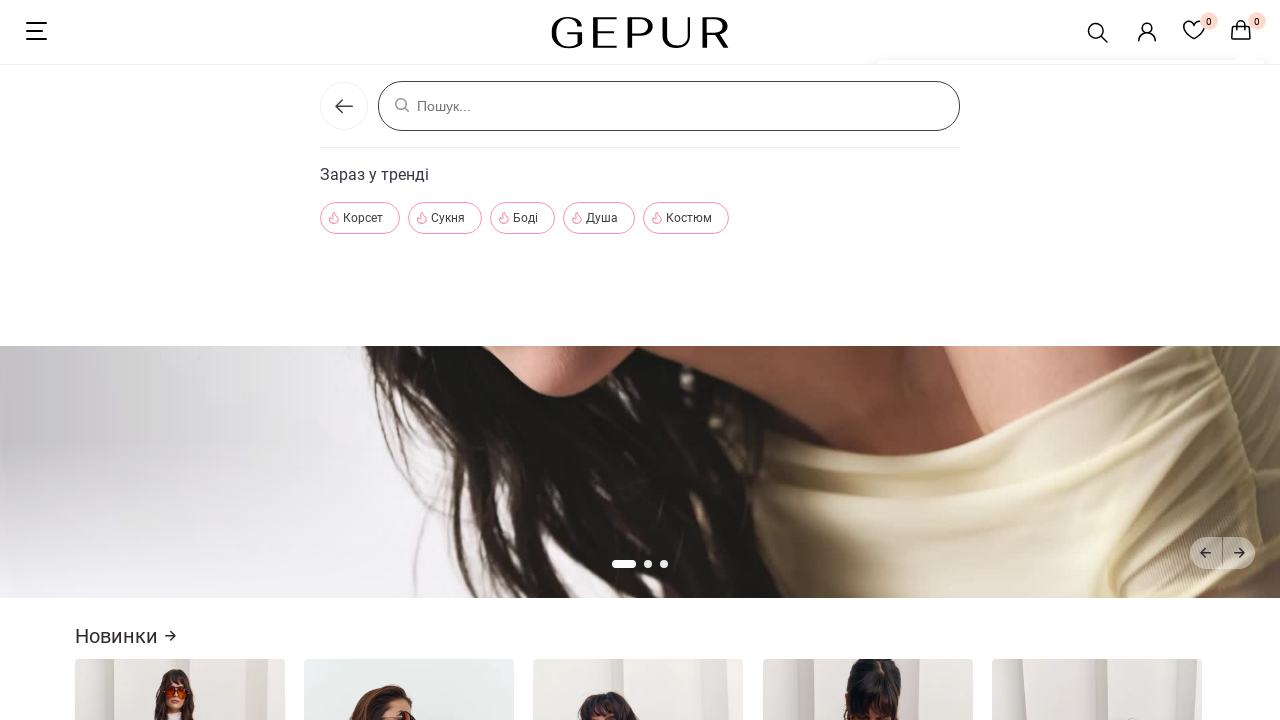

Filled search input with non-existent product code '123456789' on xpath=//input[@type='search']
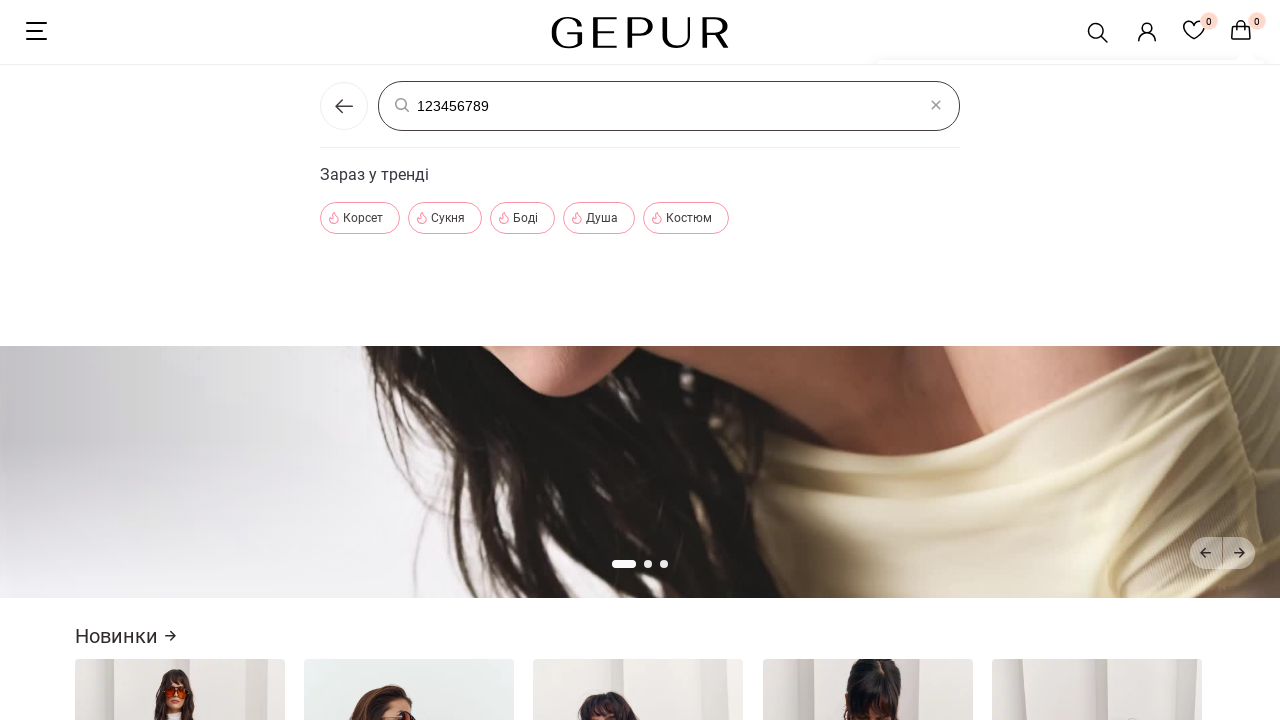

Clicked submit button to search at (402, 105) on xpath=//button[@type='submit']
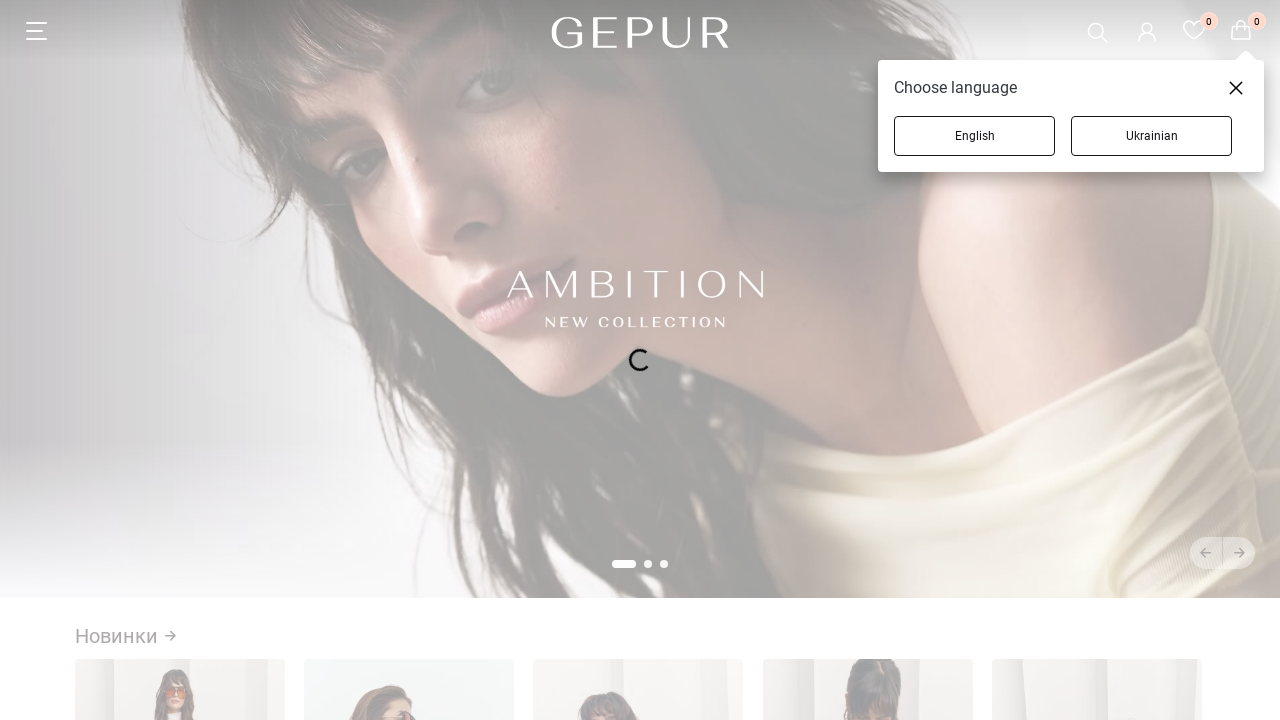

Product not found message appeared
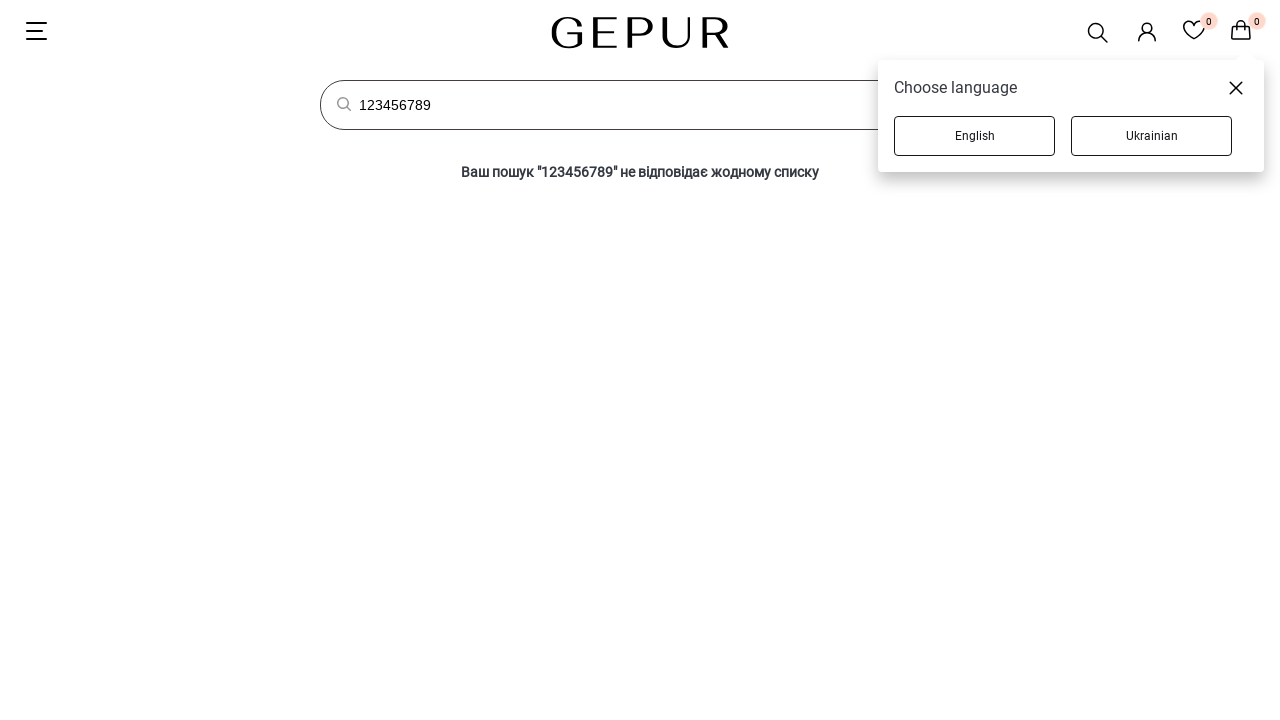

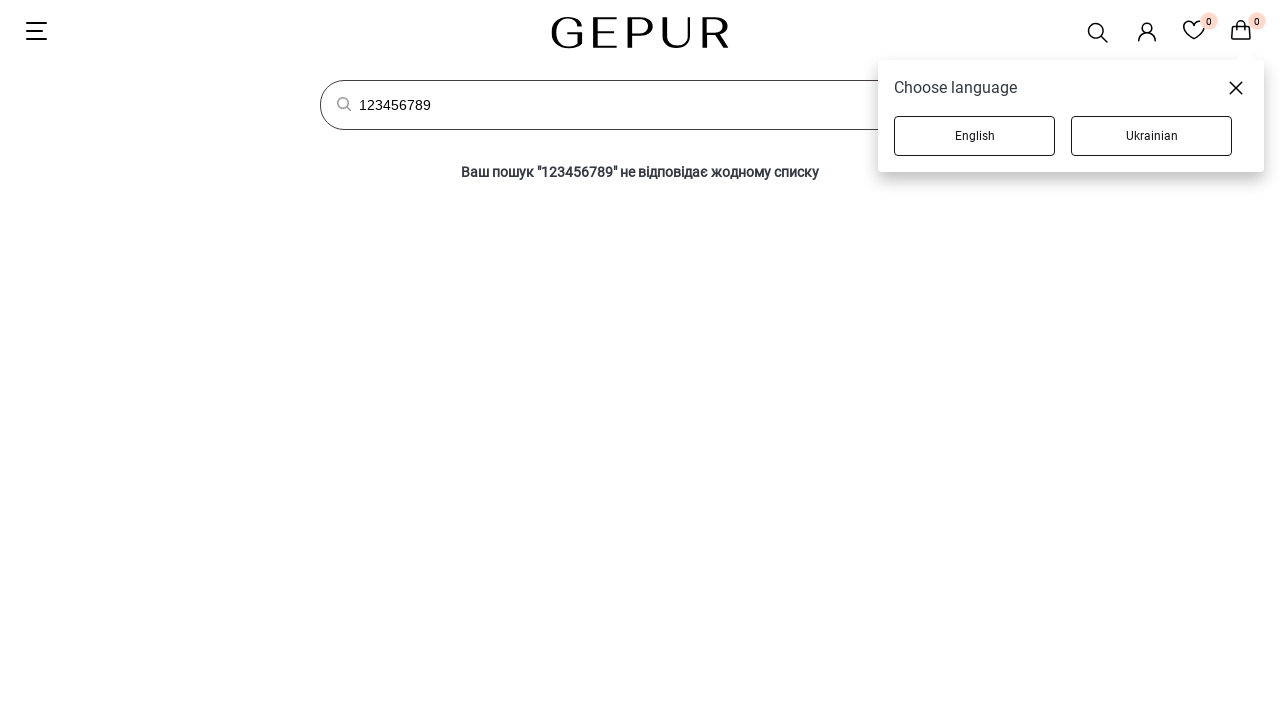